Tests BeatStars website by navigating to the tracks section and performing a search for music with a specific tag

Starting URL: https://www.beatstars.com/

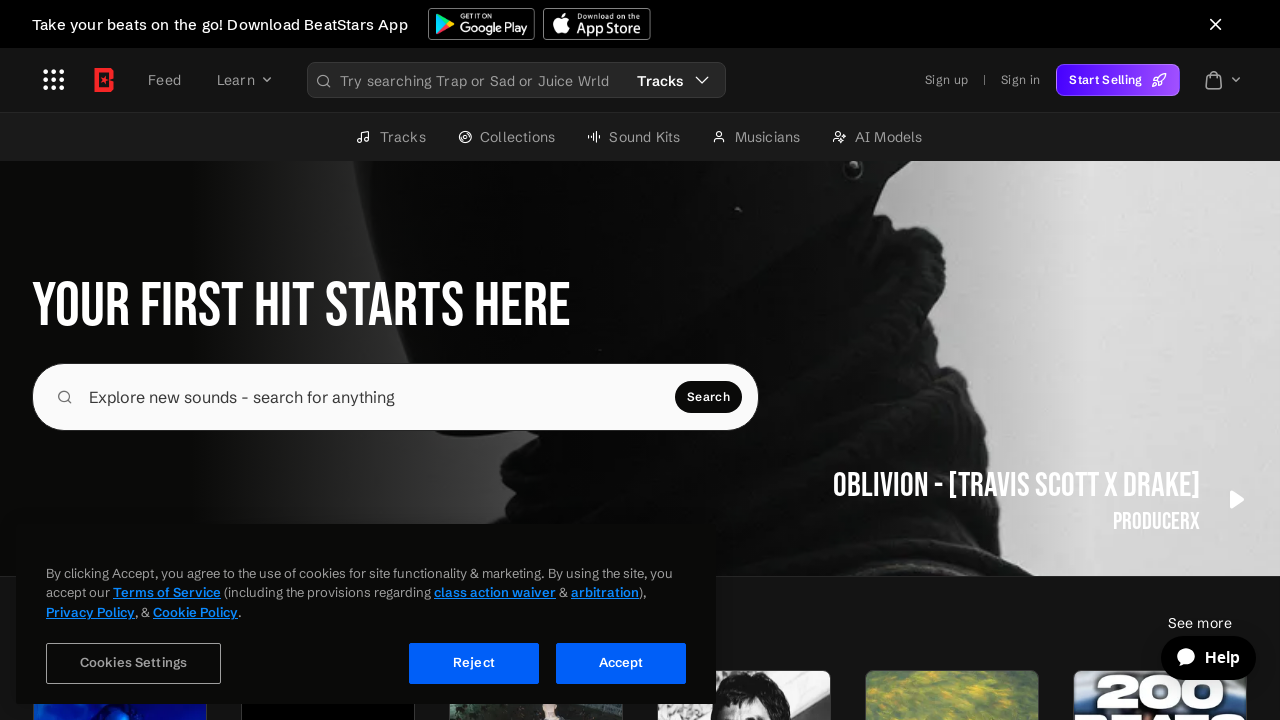

Waited for Tracks link to appear on BeatStars homepage
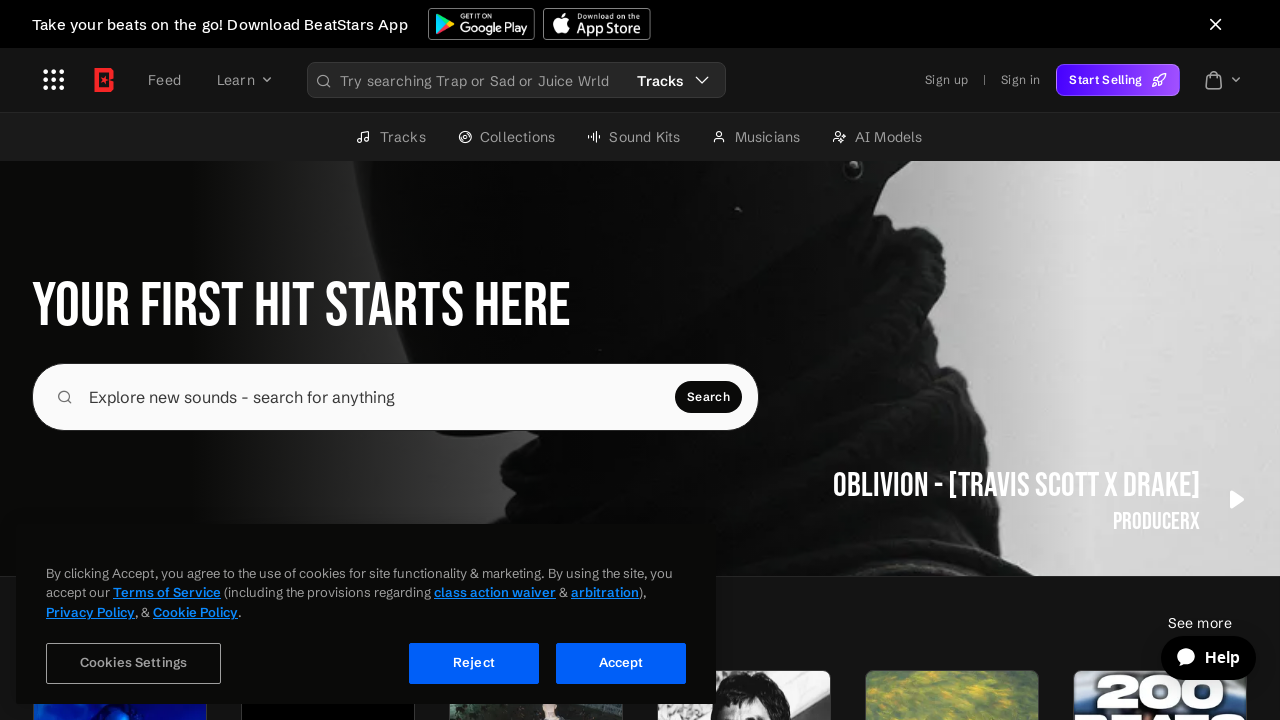

Clicked on Tracks link to navigate to tracks section at (662, 81) on text=Tracks
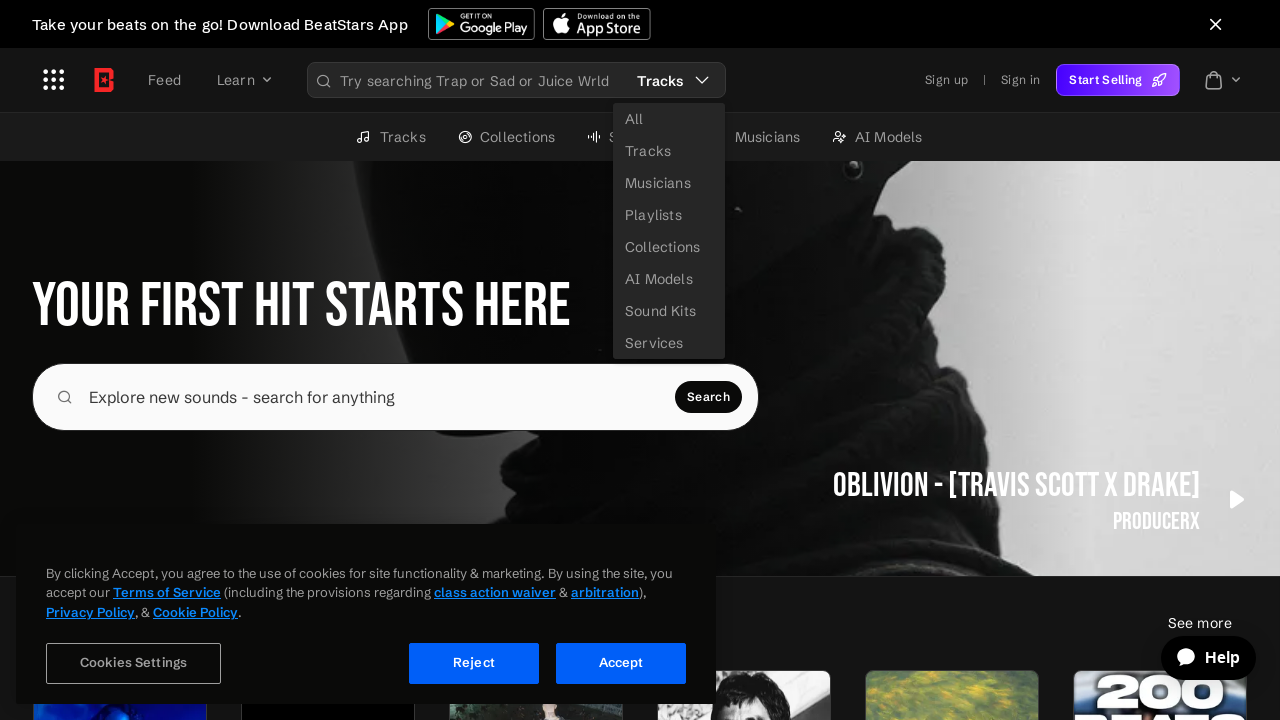

Search box loaded on tracks page
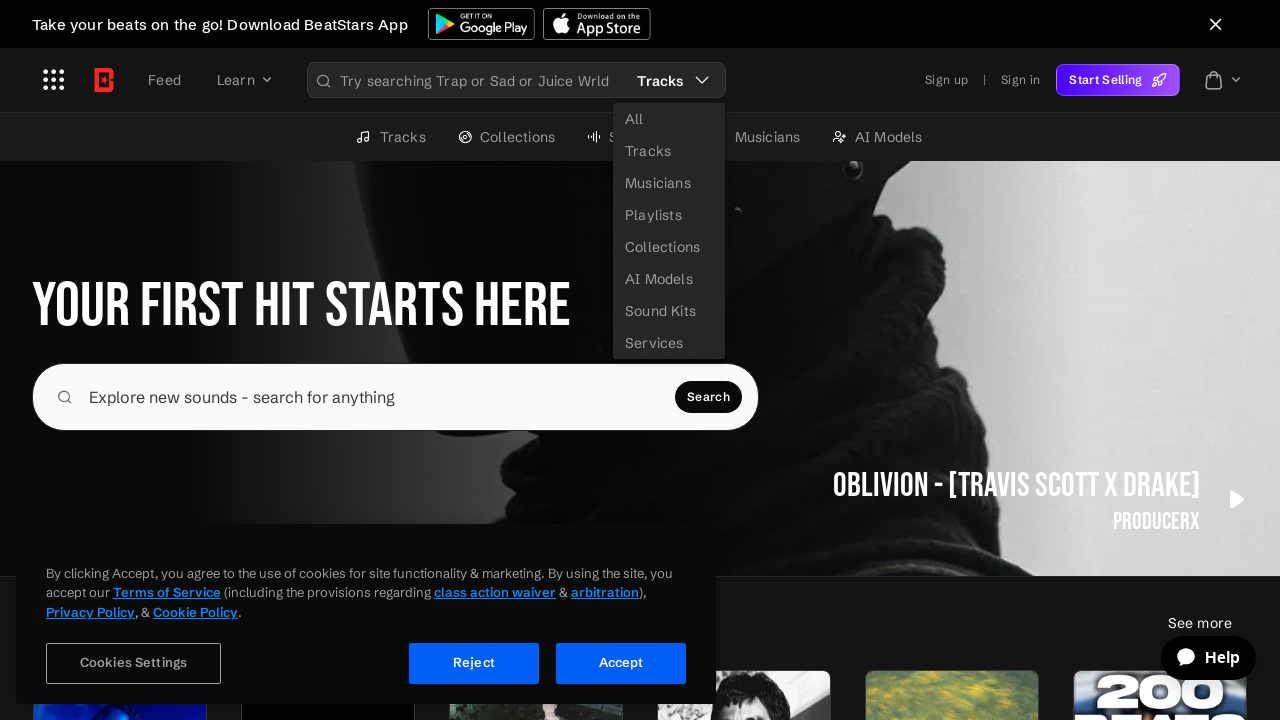

Filled search box with 'pop' tag on [name='search']
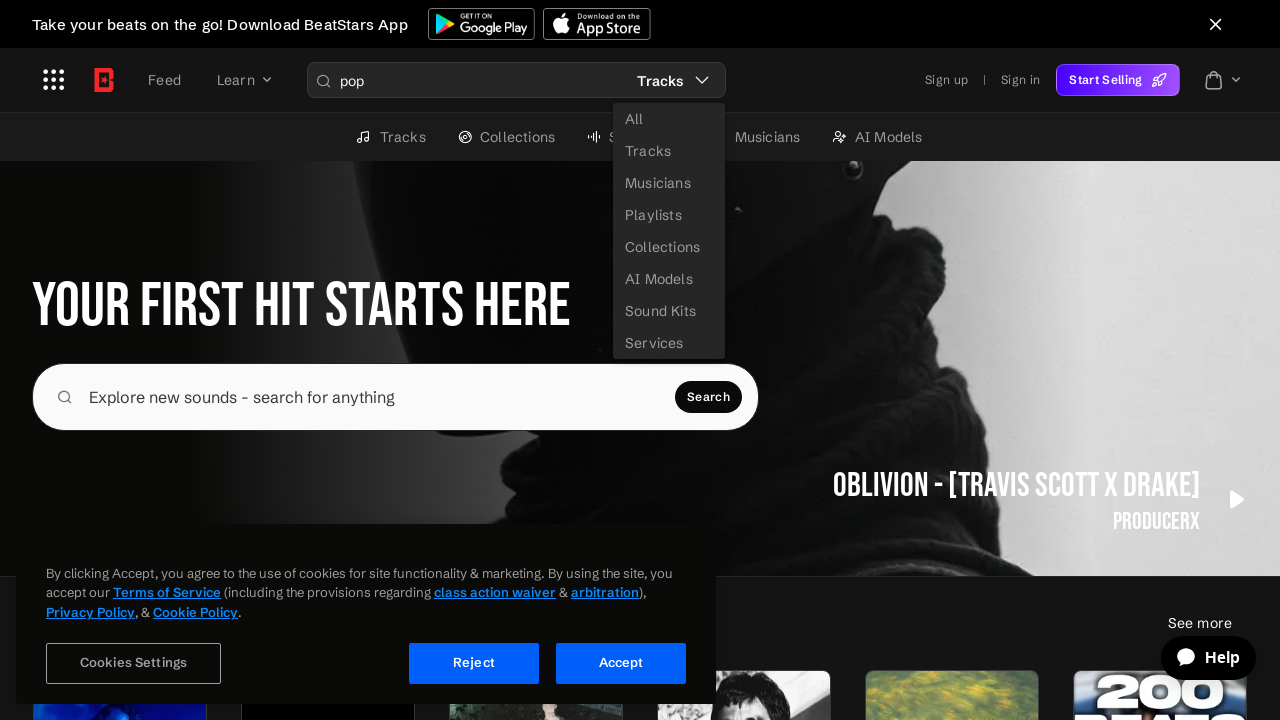

Submitted search for 'pop' music tag on [name='search']
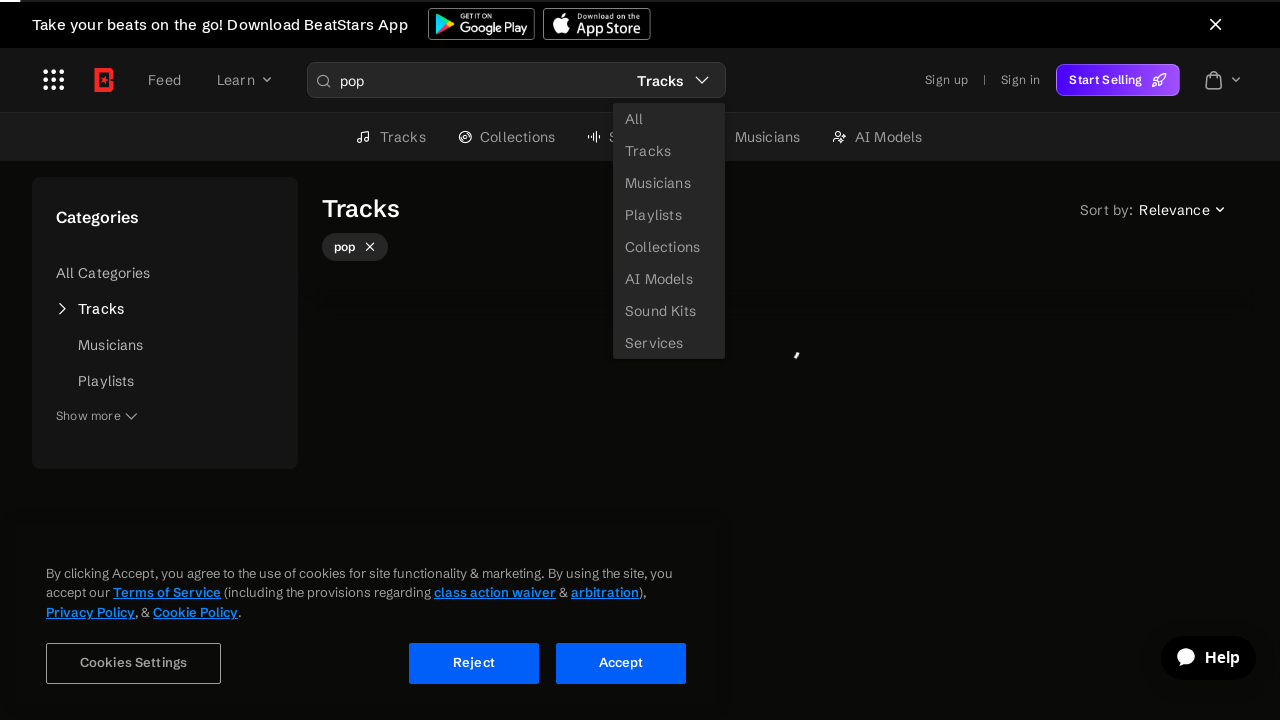

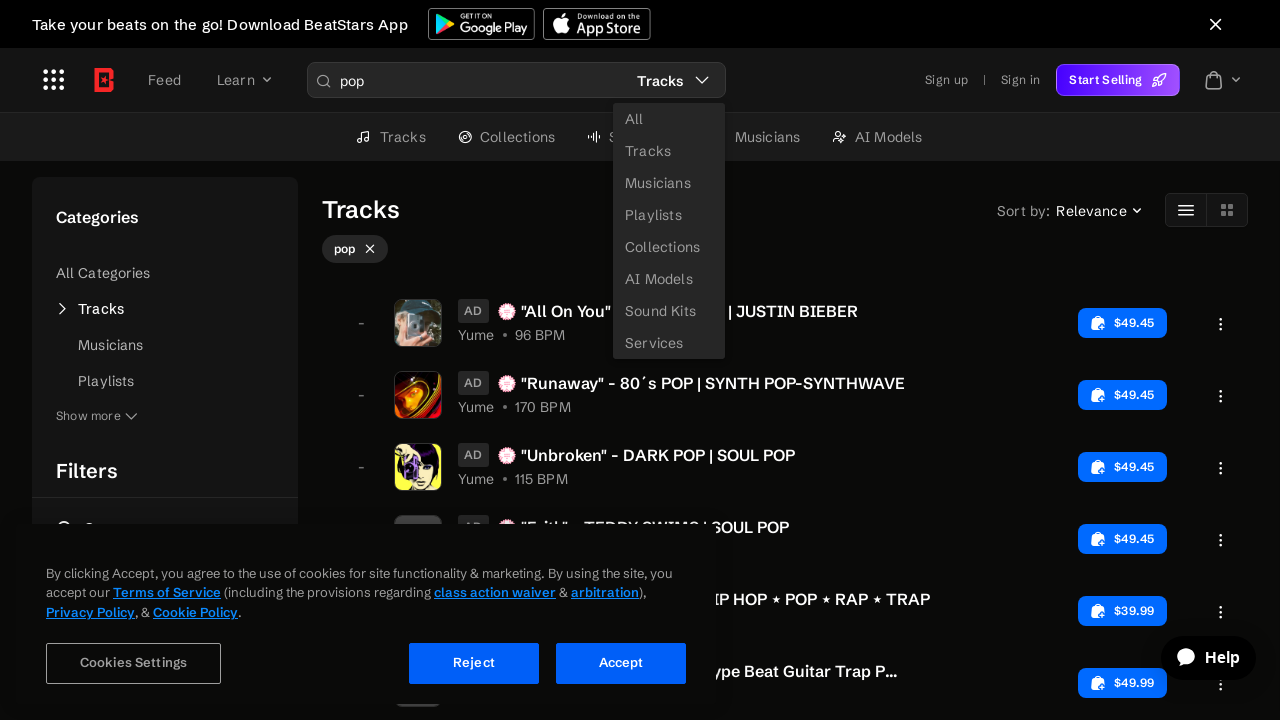